Tests API mocking functionality by intercepting an API call, returning mock data, and verifying the mocked content appears on the page

Starting URL: https://demo.playwright.dev/api-mocking

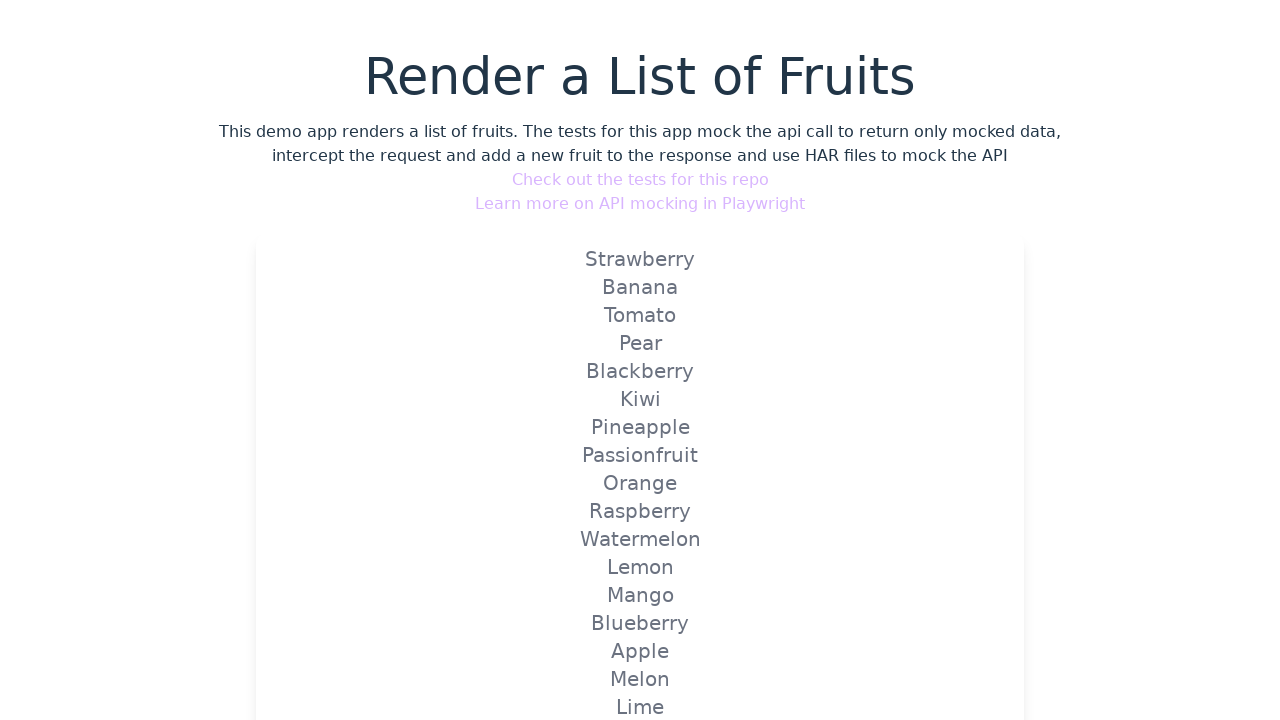

Set up API mock route to intercept fruits API calls
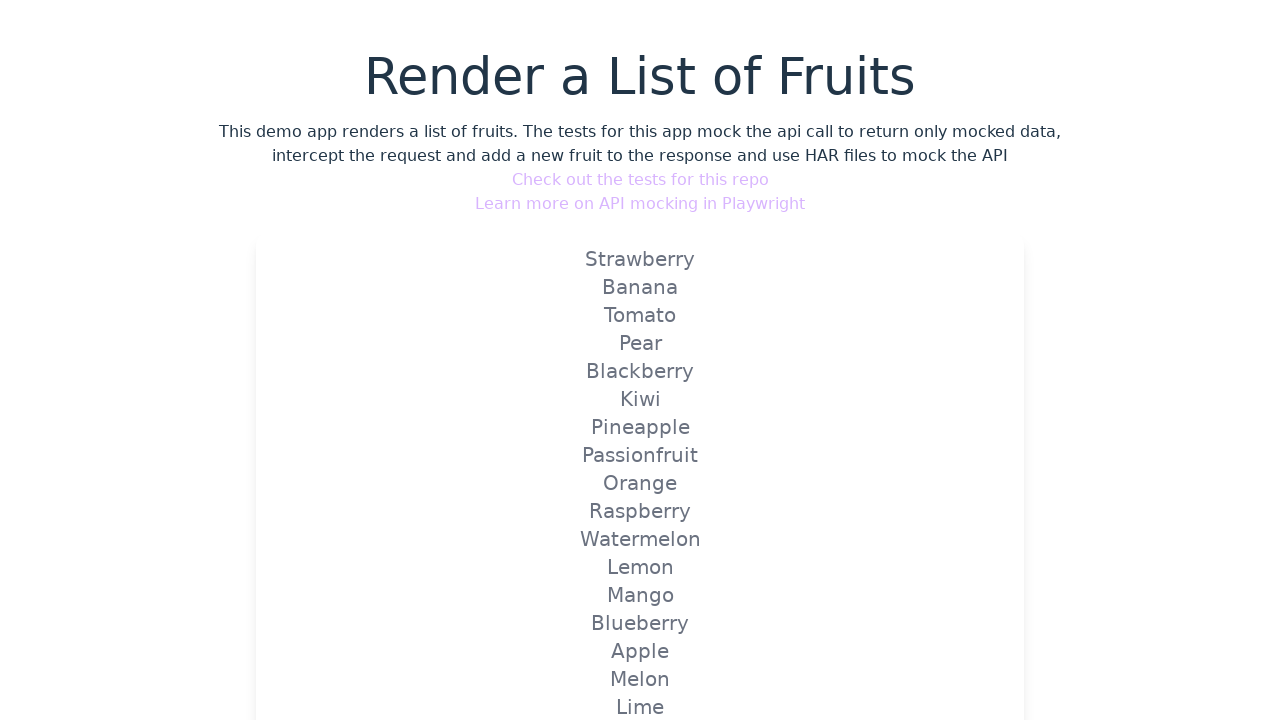

Reloaded page to trigger the mocked API route
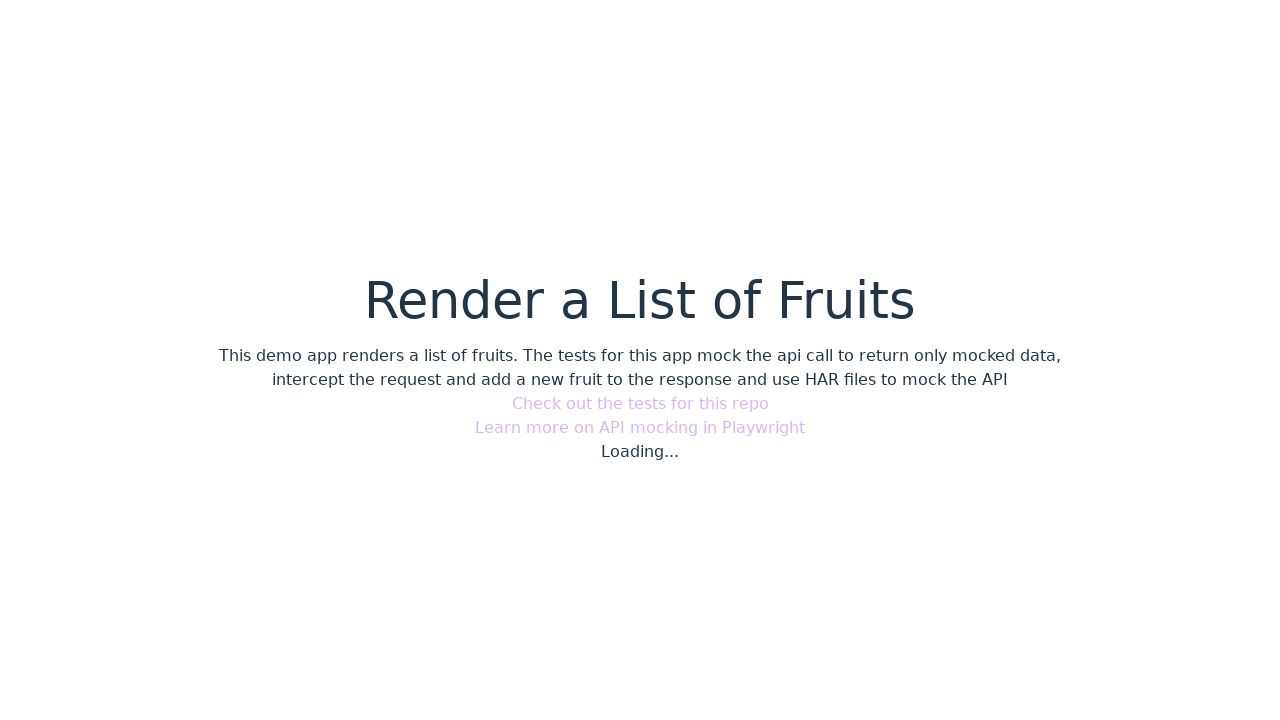

Verified mocked content is visible on the page
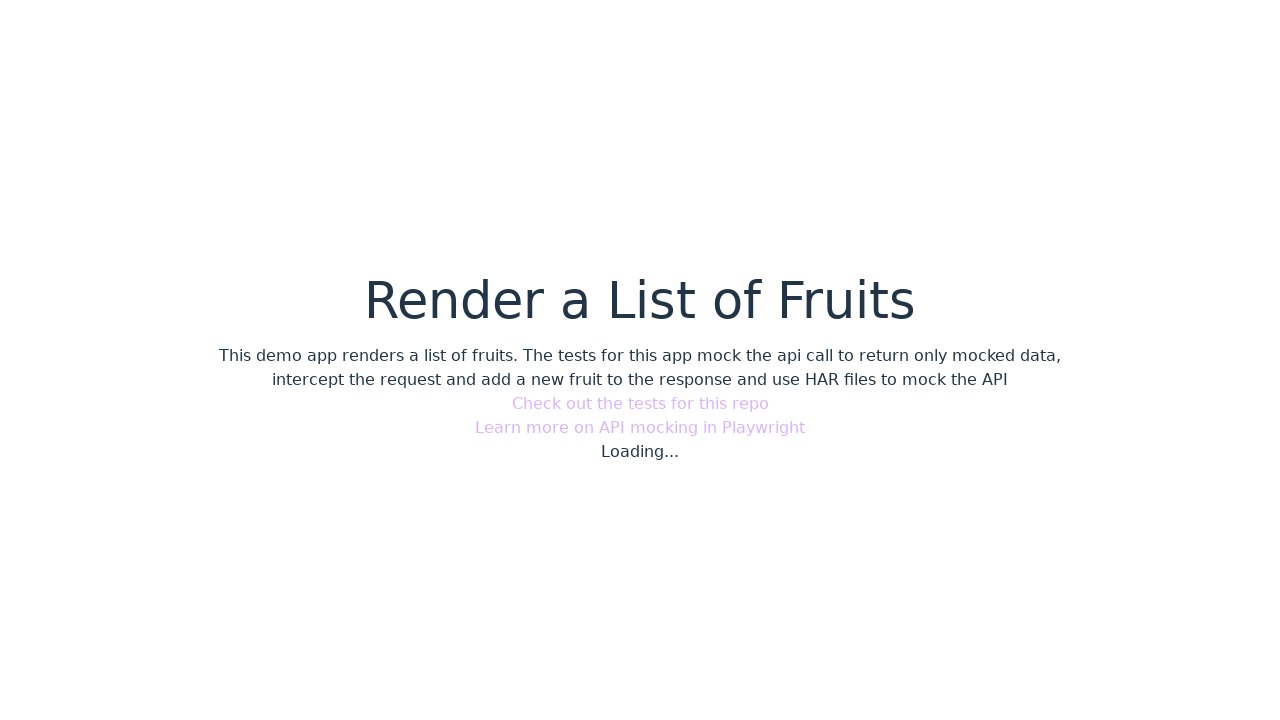

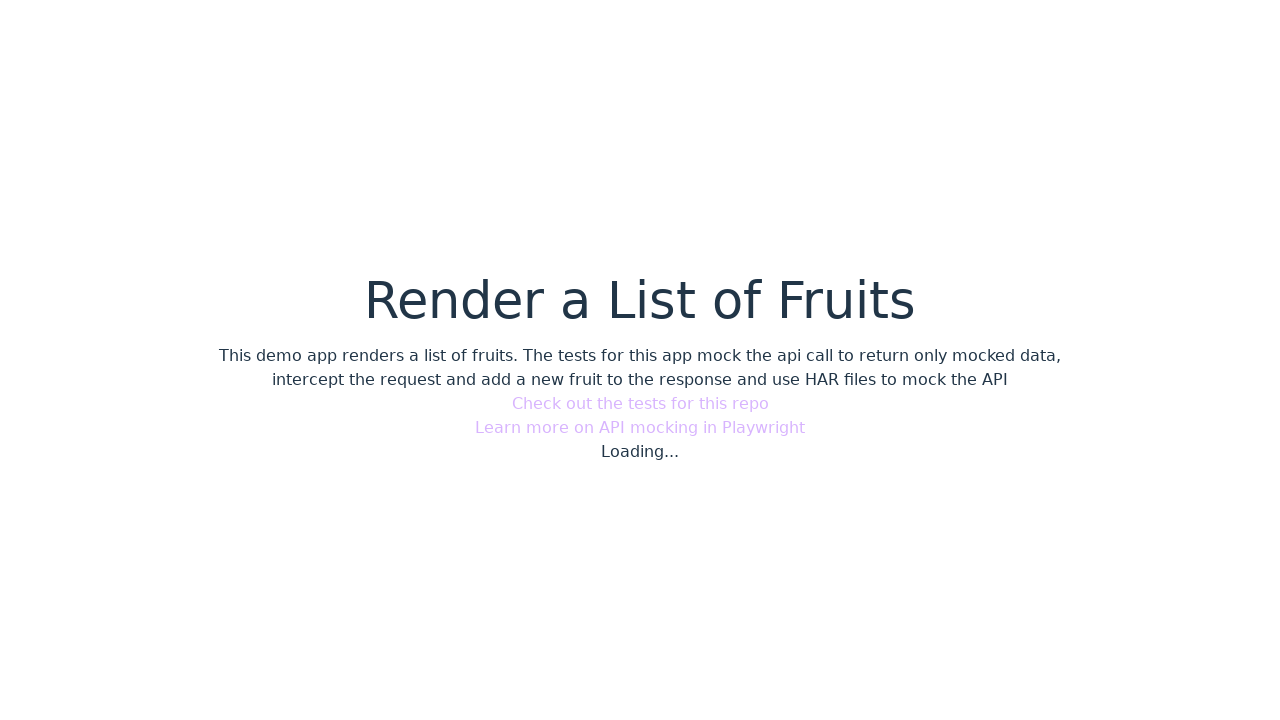